Tests drag and drop functionality on the jQuery UI droppable demo page by dragging an element and dropping it onto a target area within an iframe

Starting URL: https://jqueryui.com/droppable/

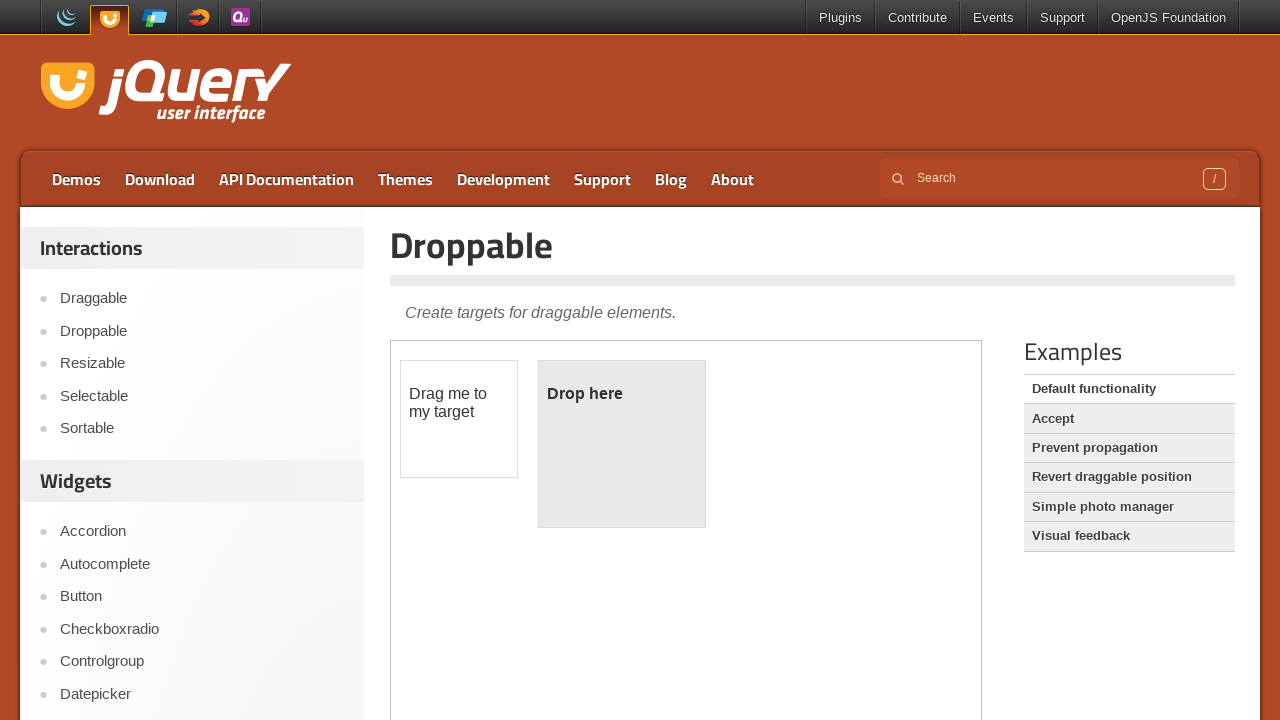

Located demo iframe containing draggable elements
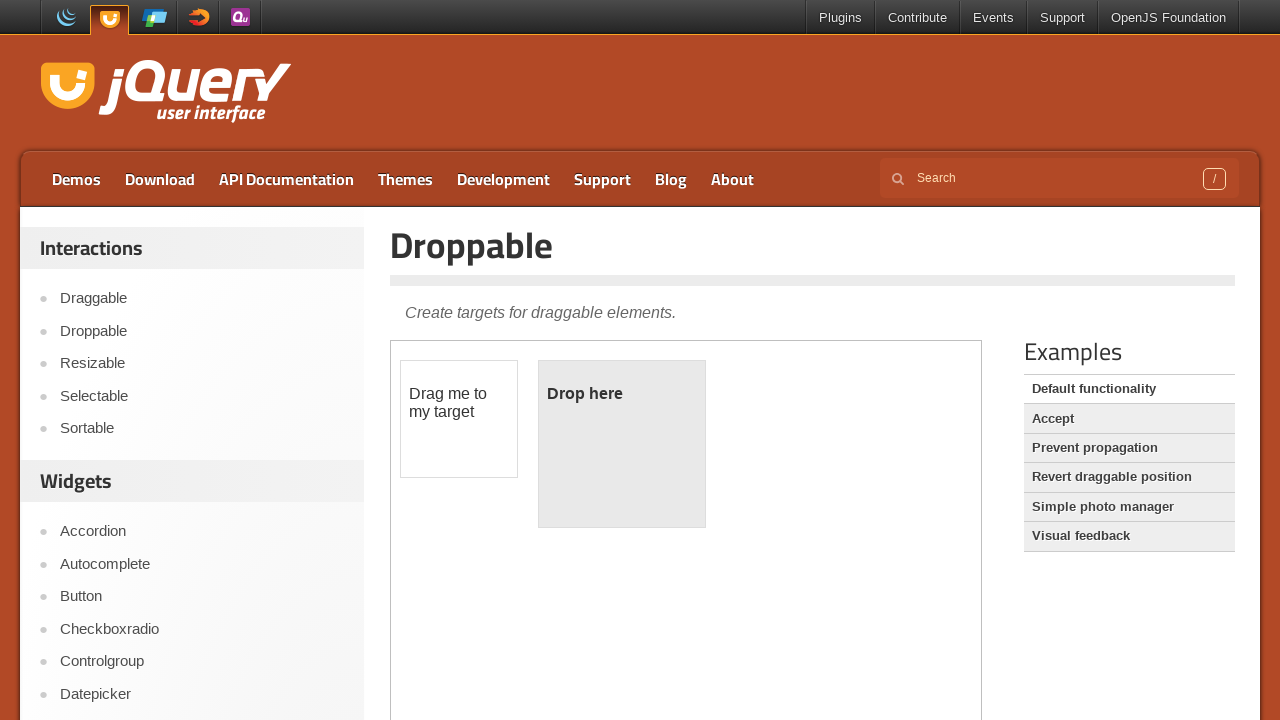

Located draggable element with id 'draggable'
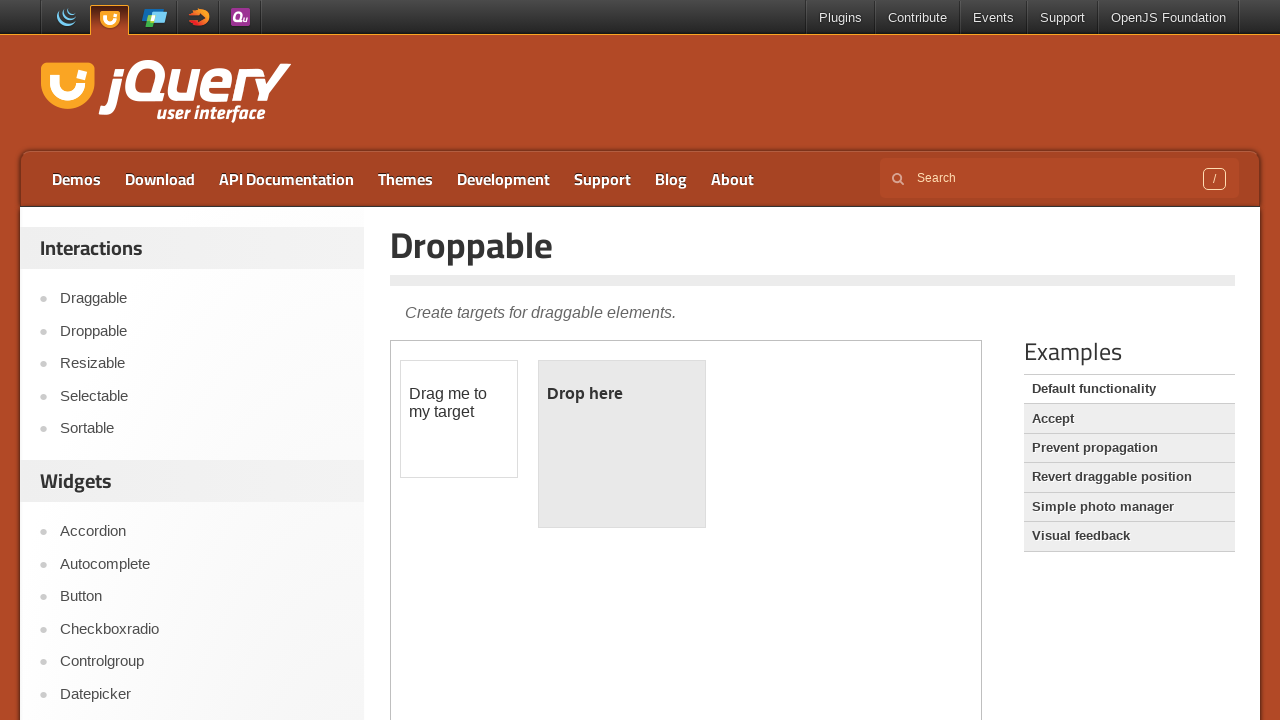

Located droppable target element with id 'droppable'
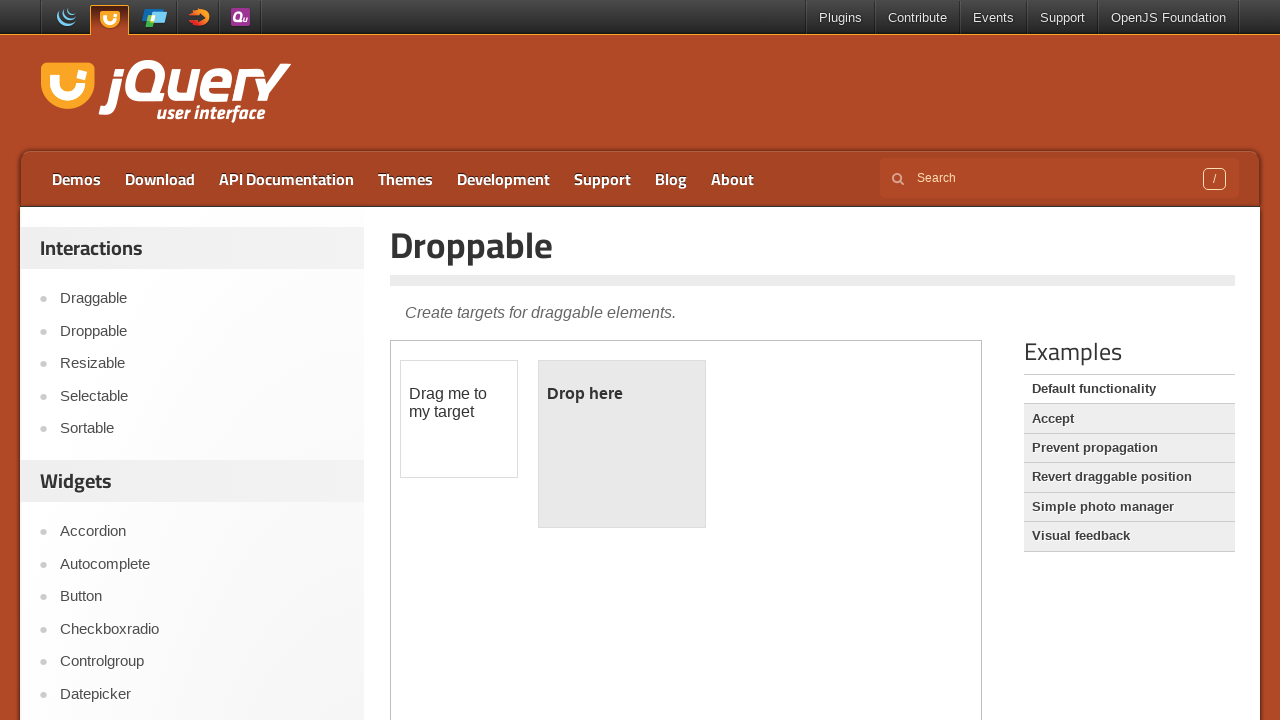

Dragged the draggable element and dropped it onto the droppable target at (622, 444)
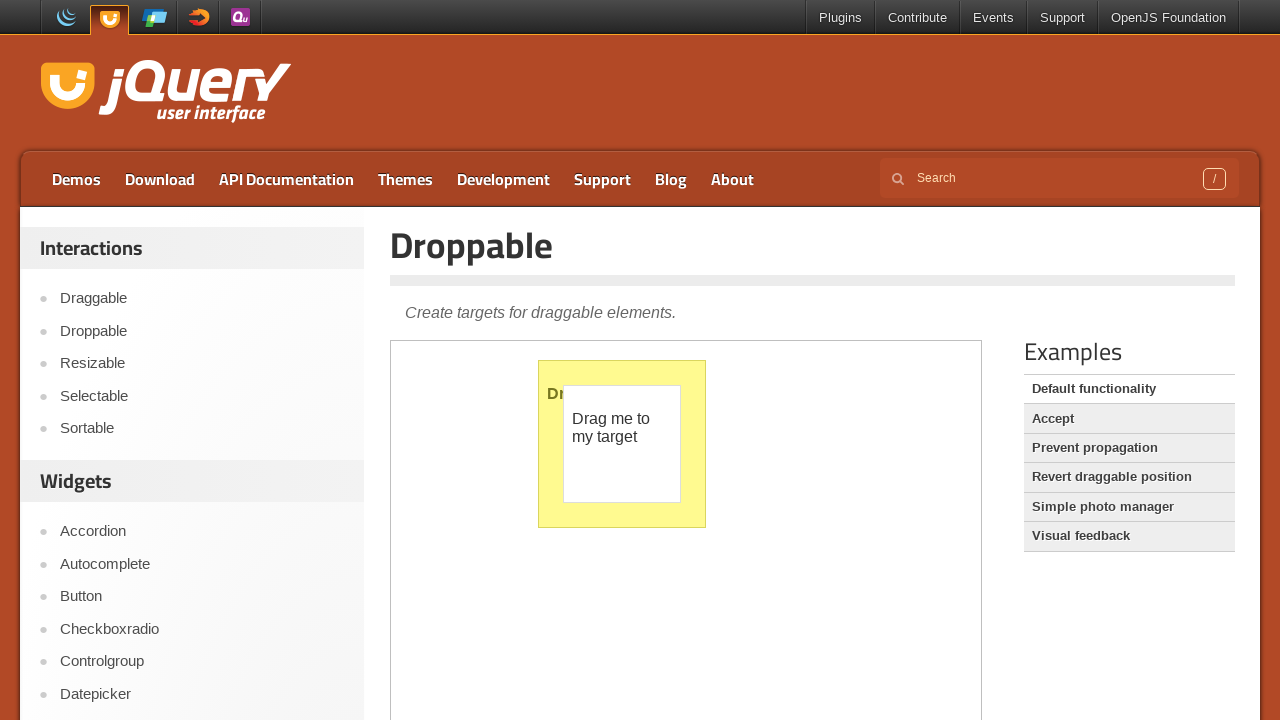

Waited 500ms for drop animation to complete
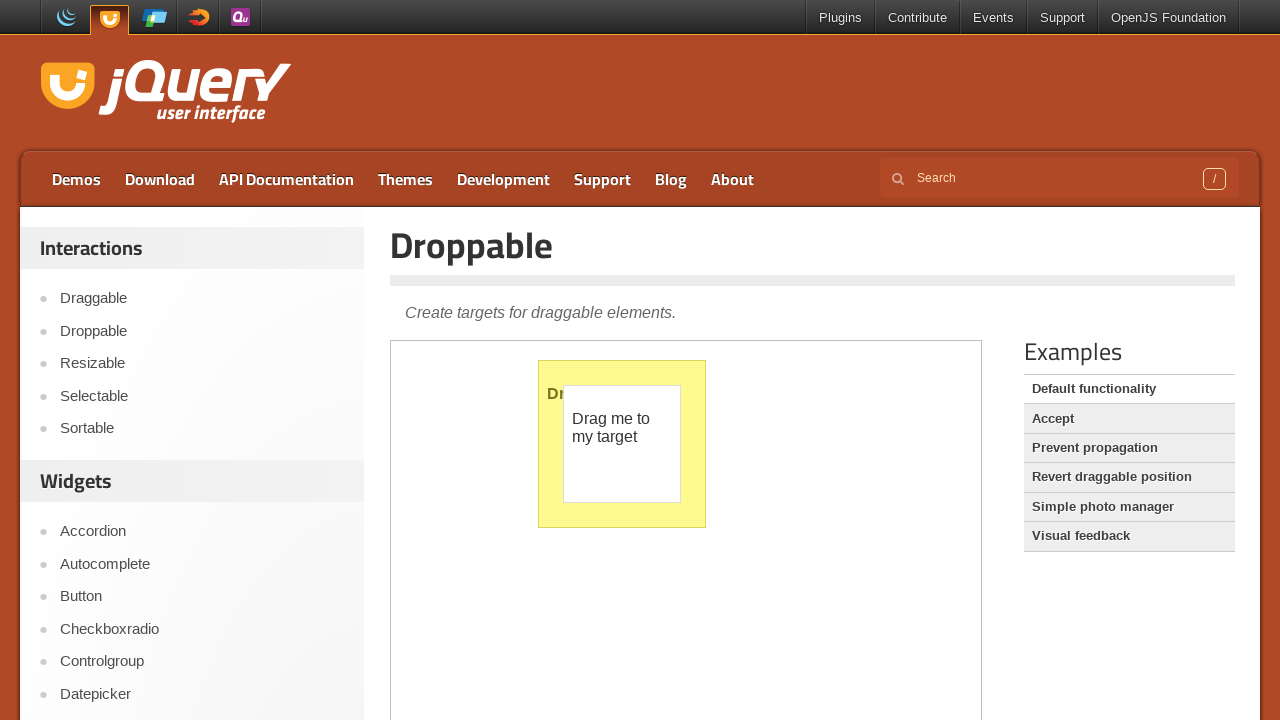

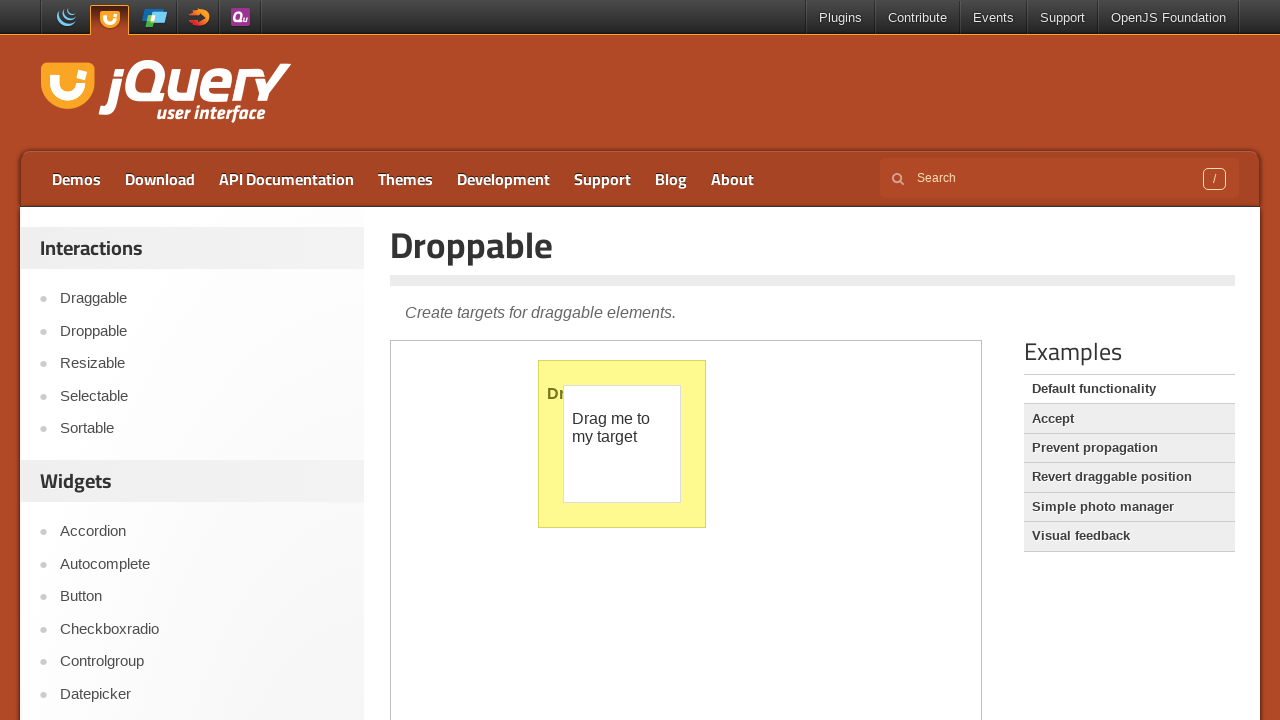